Navigates to a CSDN blog page and verifies that article links are present on the page

Starting URL: https://blog.csdn.net/lzw_java?type=blog

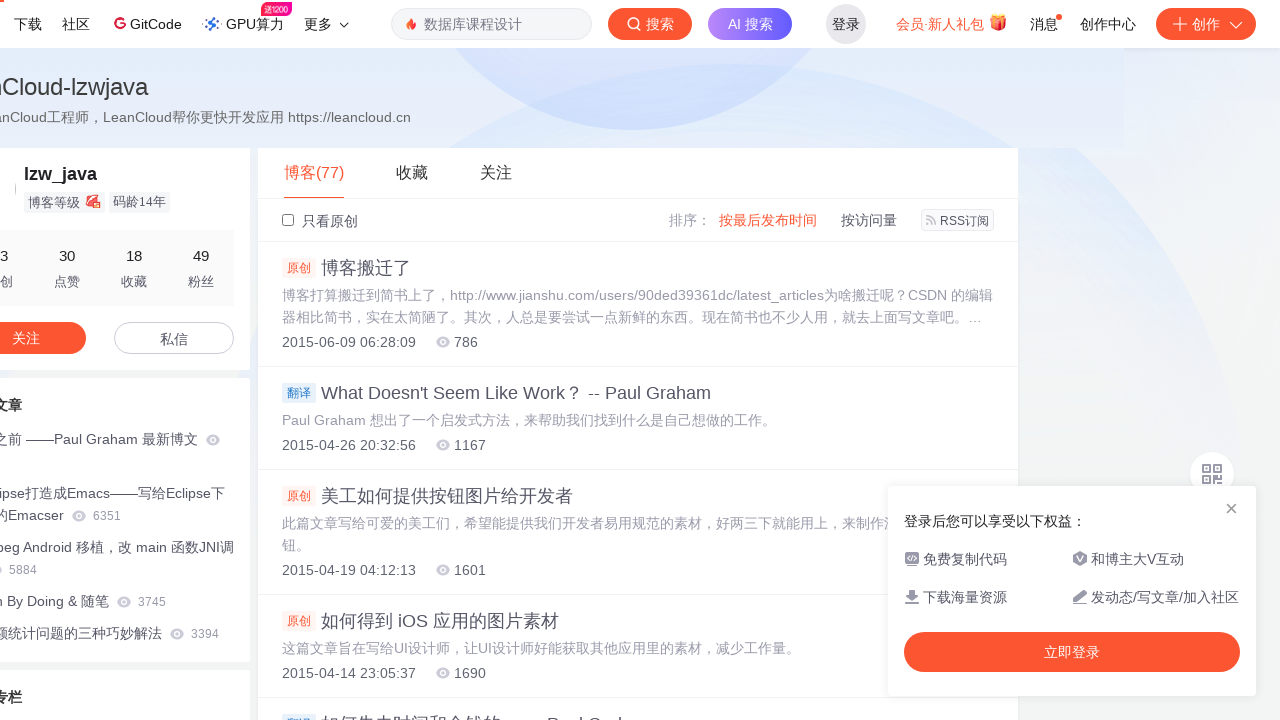

Navigated to CSDN blog page for user lzw_java
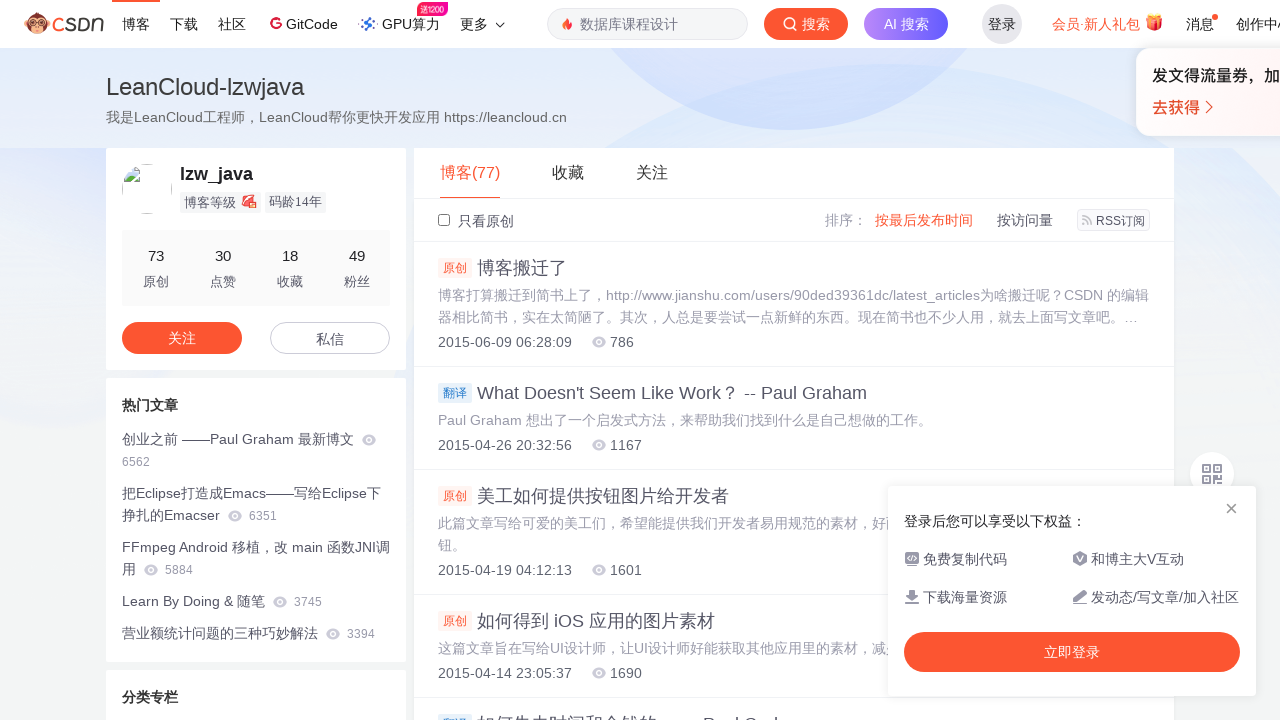

Article links loaded on the blog page
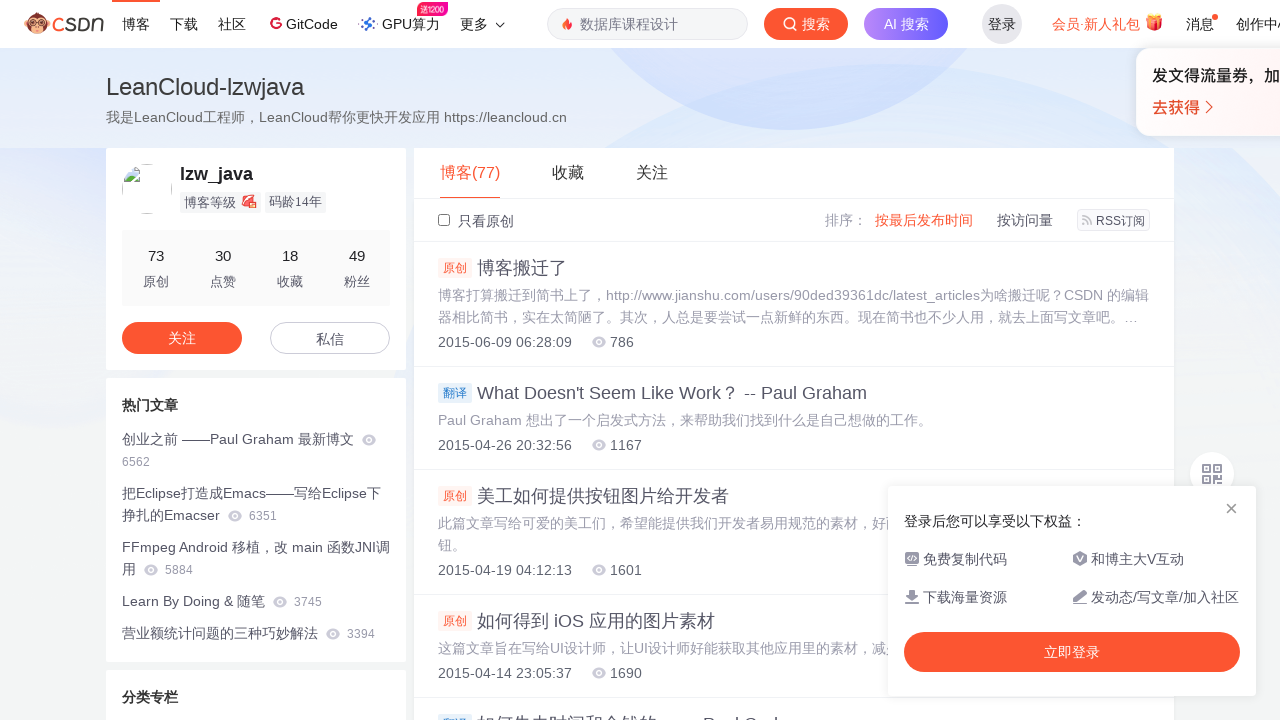

Verified that article links are present on the page
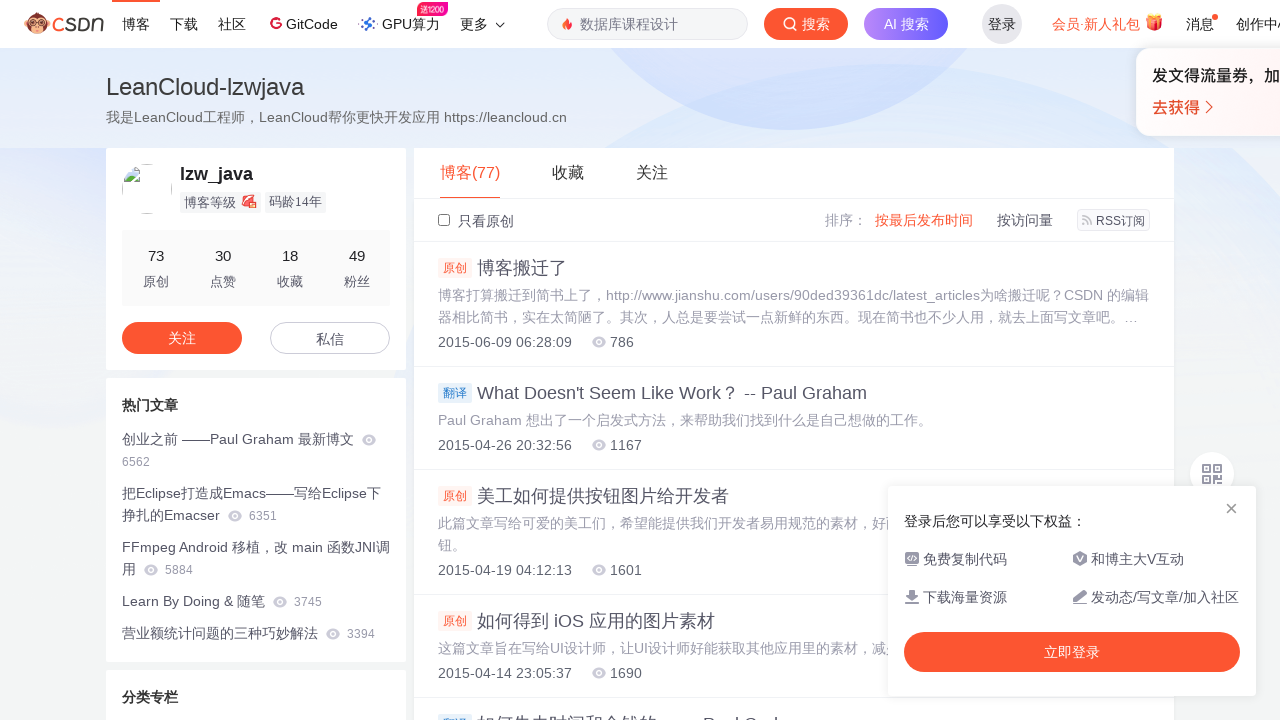

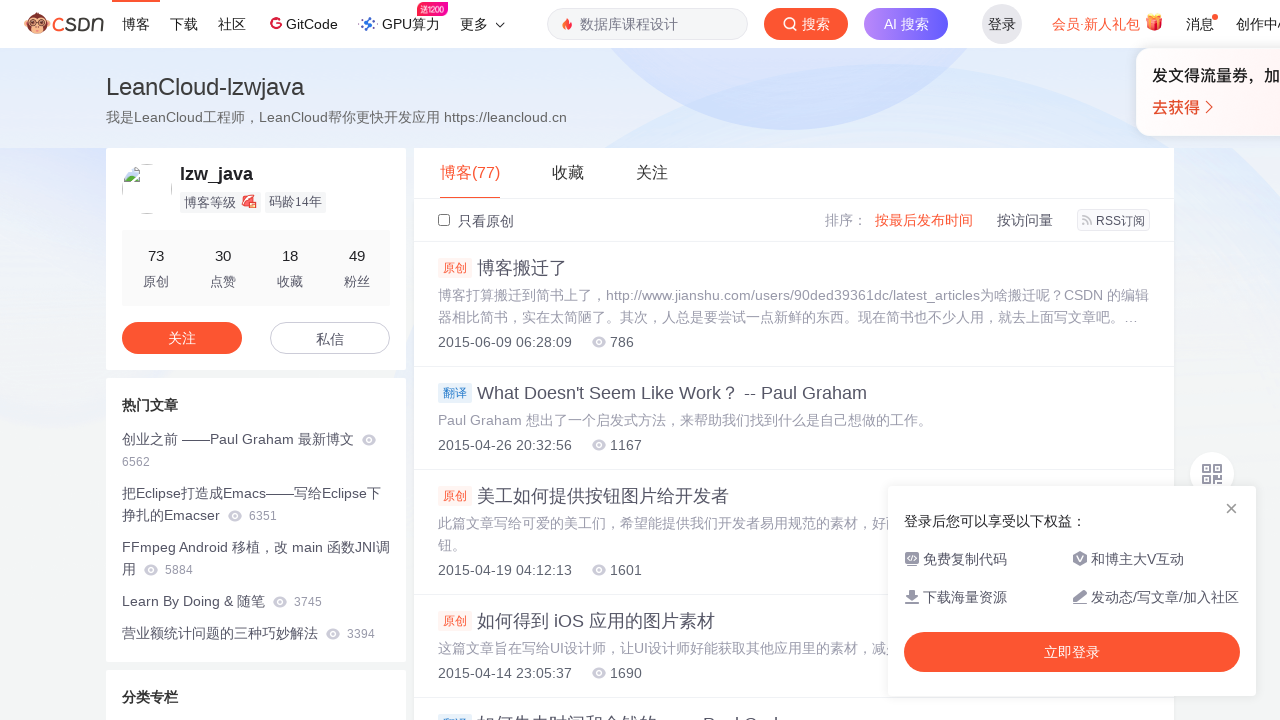